Tests JavaScript confirm alert handling by clicking a button to trigger a confirm dialog and accepting it

Starting URL: https://v1.training-support.net/selenium/javascript-alerts

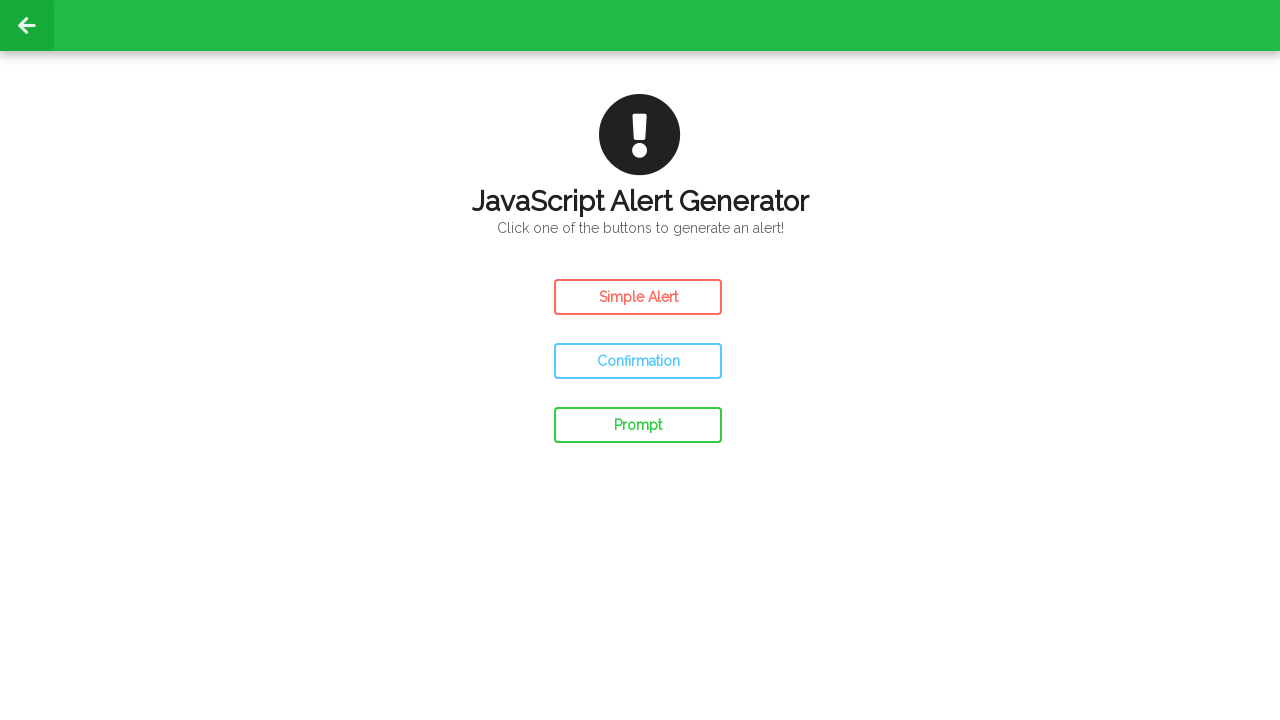

Clicked confirm button to trigger JavaScript confirm dialog at (638, 361) on #confirm
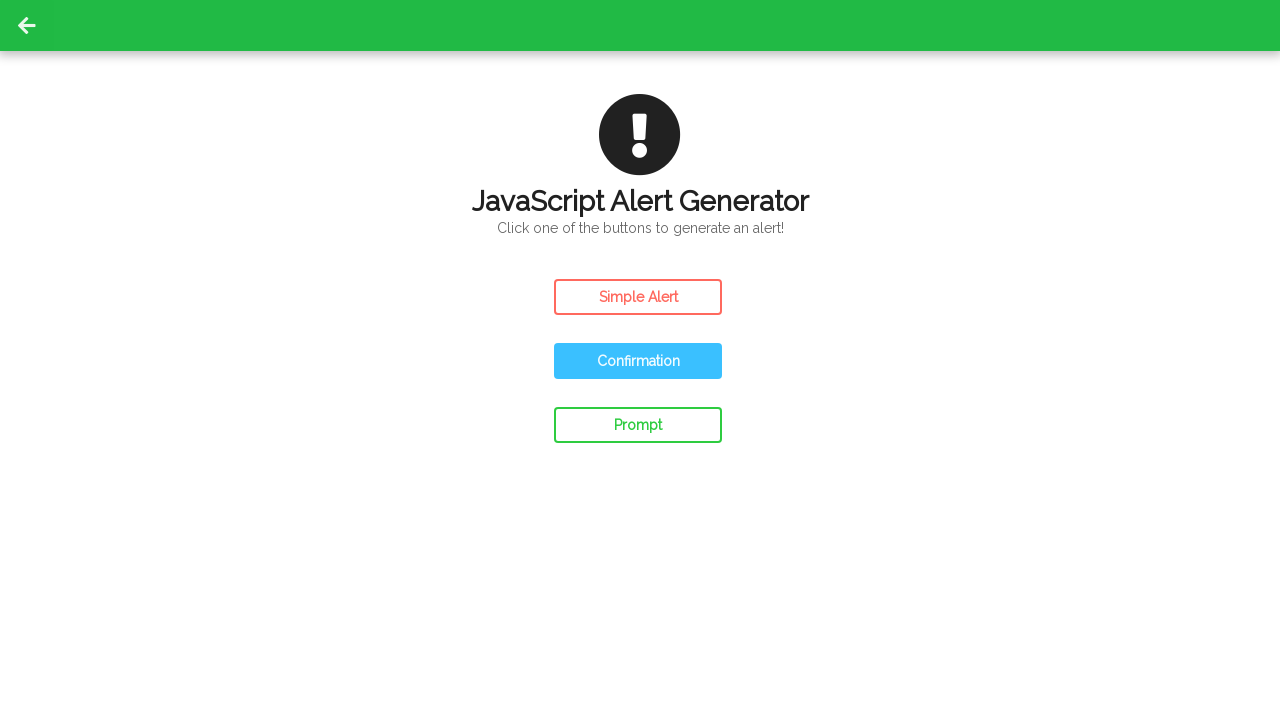

Set up dialog handler to accept confirm dialogs
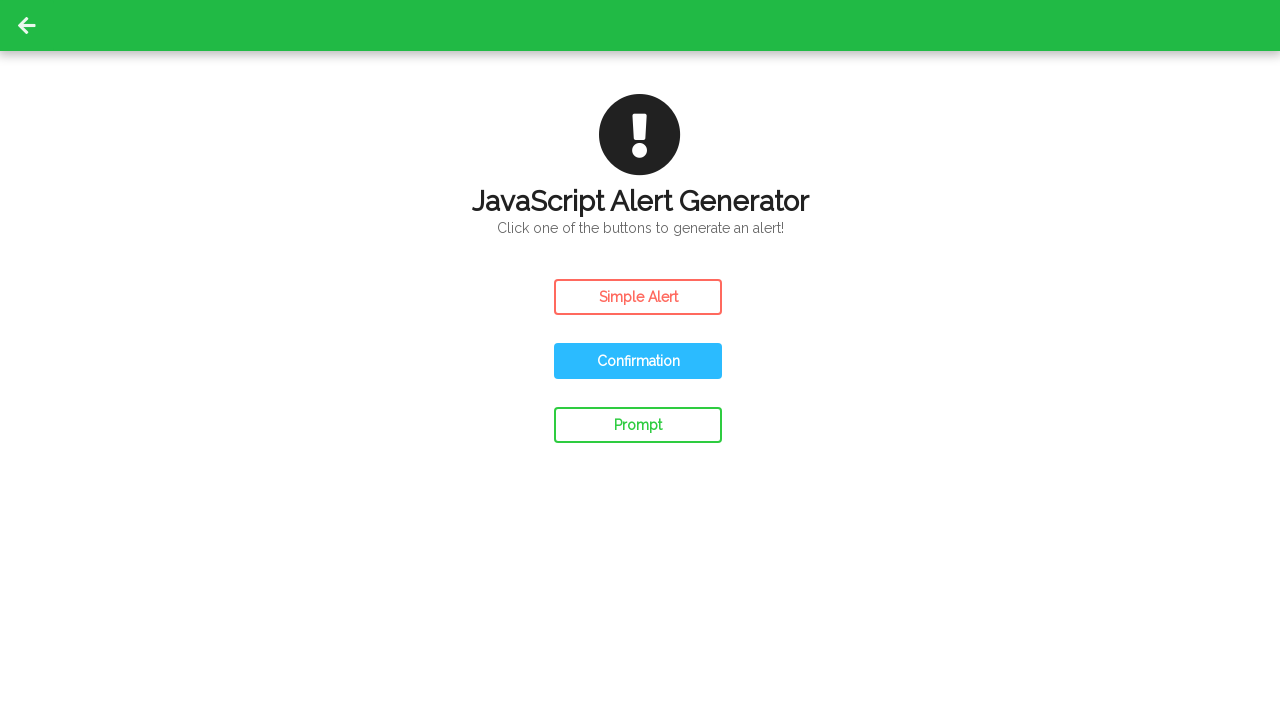

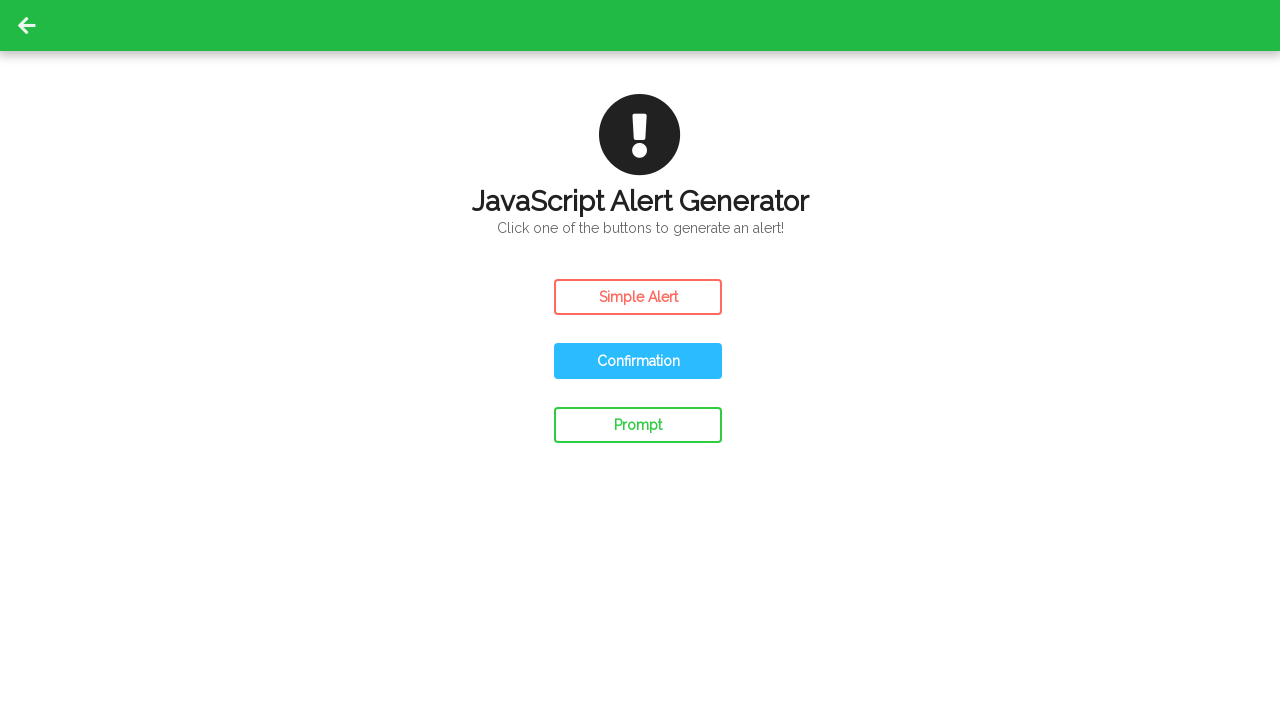